Tests a table grid on an automation practice page by scrolling to the table, extracting numeric values from a column, calculating their sum, and verifying it matches the displayed total amount.

Starting URL: https://rahulshettyacademy.com/AutomationPractice/

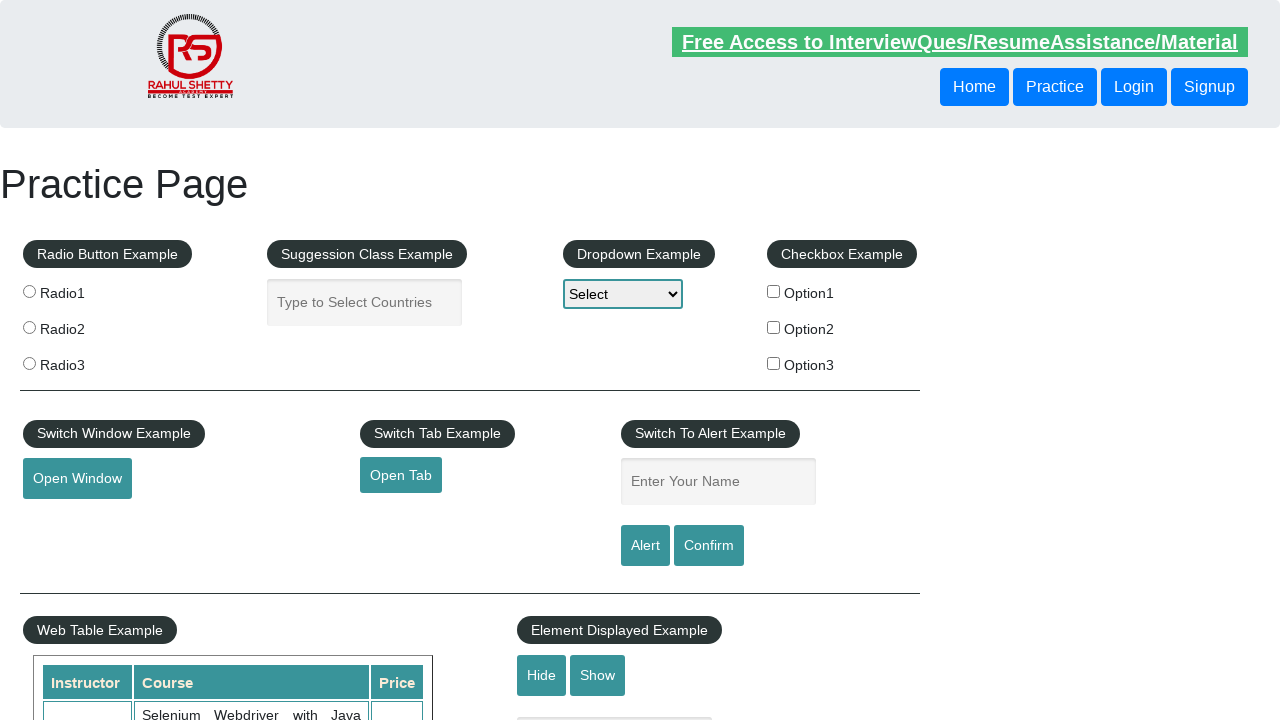

Scrolled down page by 500px to reveal table
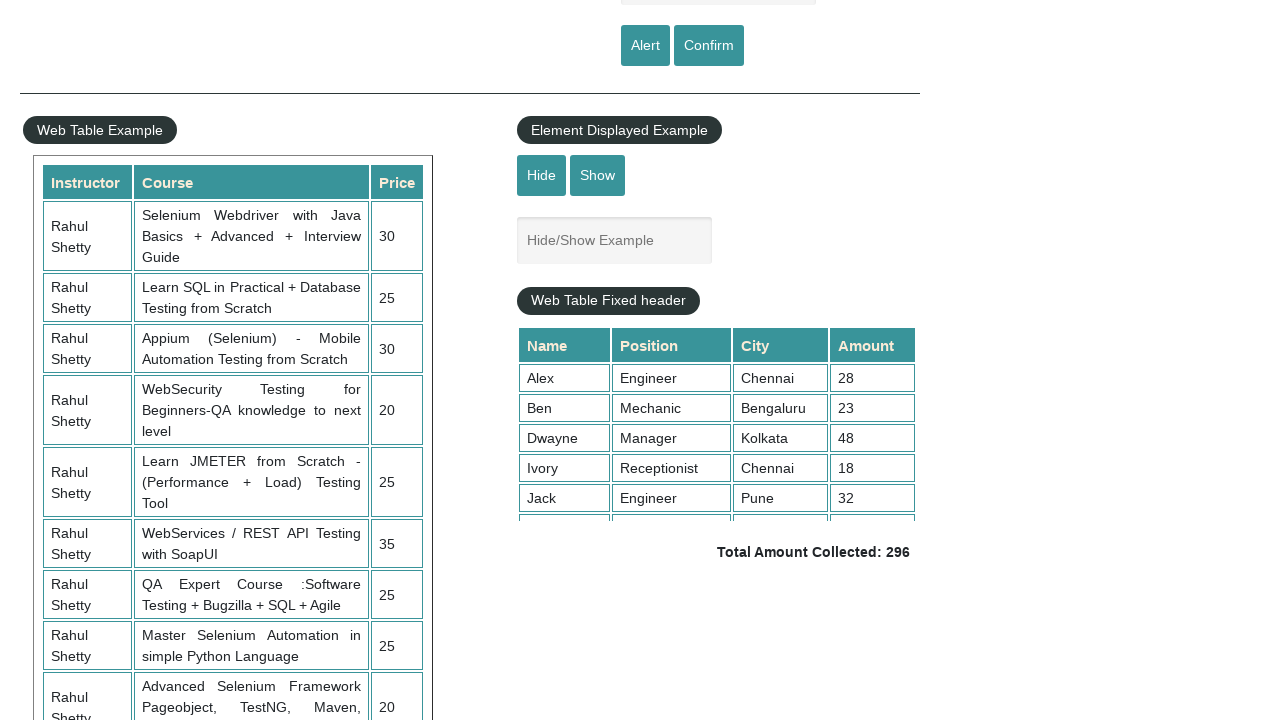

Waited 1000ms for scroll to complete
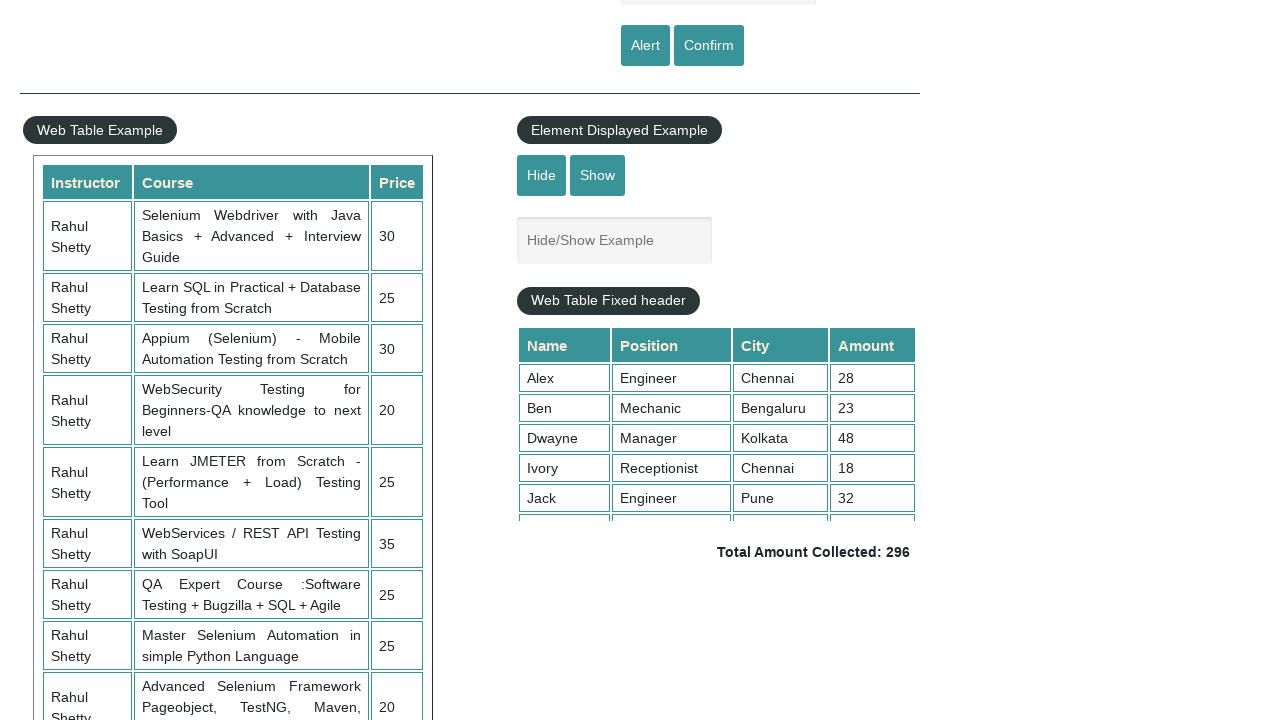

Scrolled within table container to load all rows
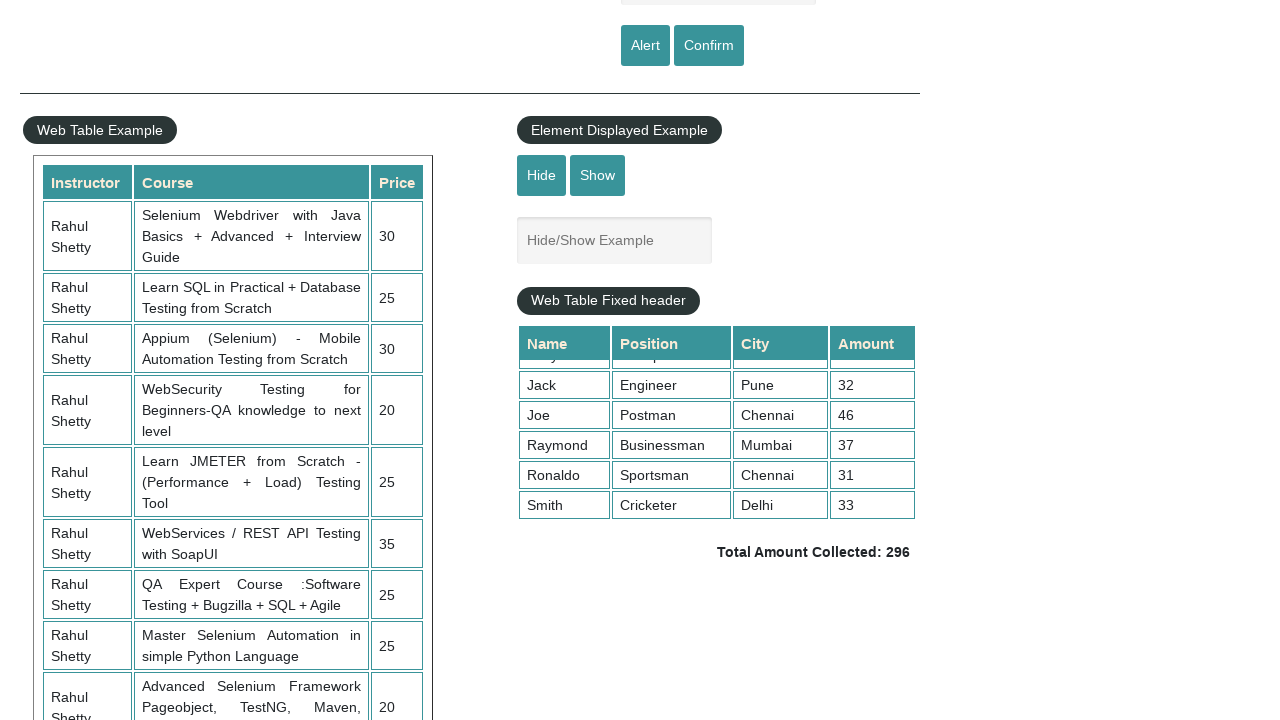

Waited 1000ms for table scrolling to complete
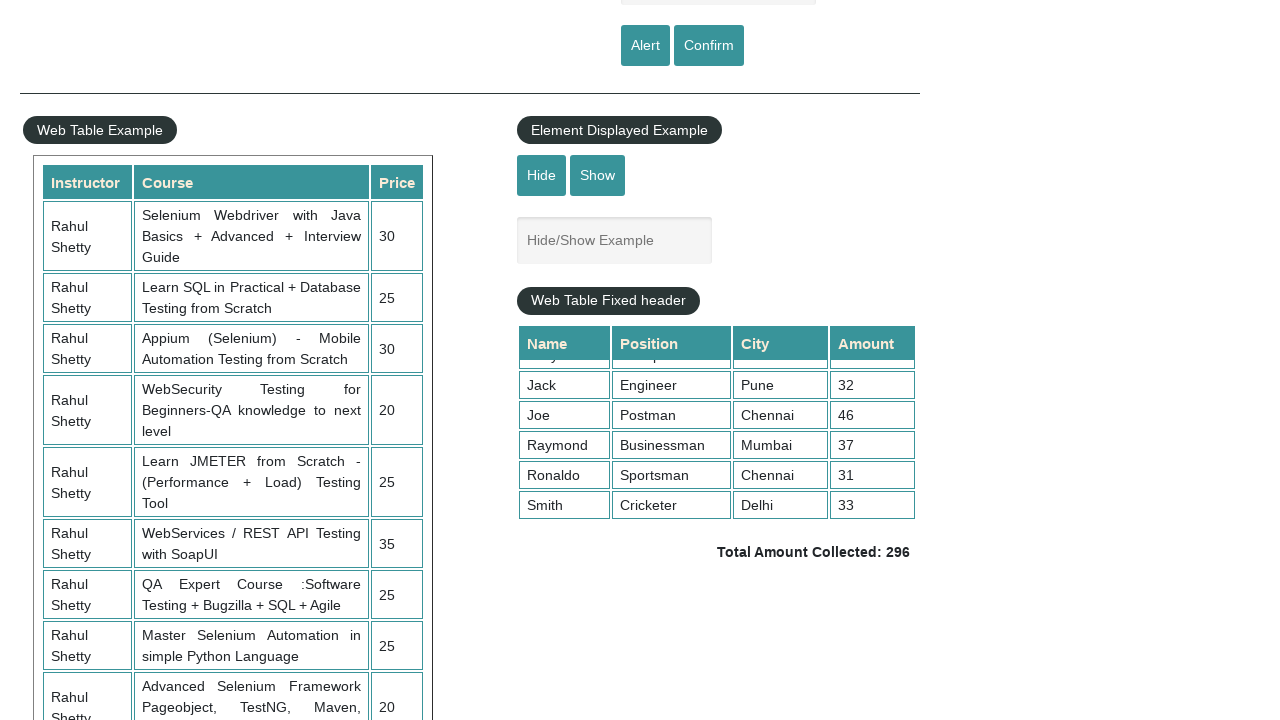

Extracted all values from 4th column of table
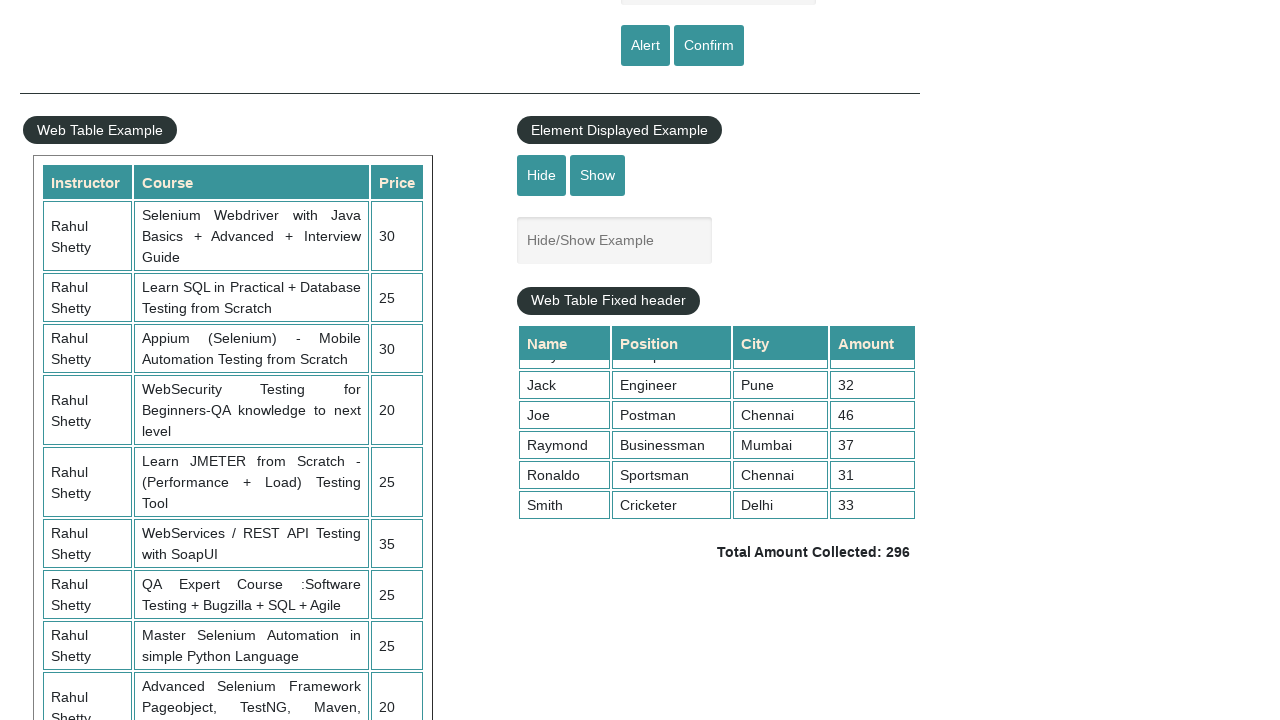

Calculated sum of column values: 296
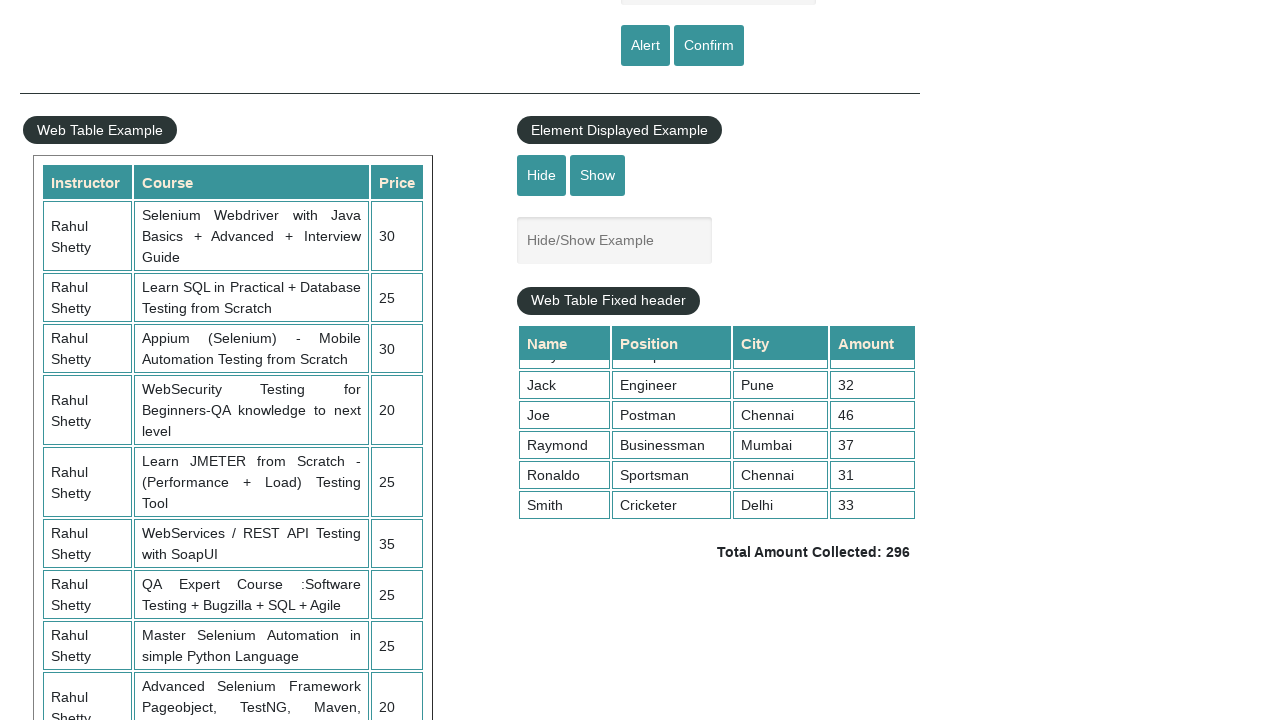

Retrieved displayed total amount text
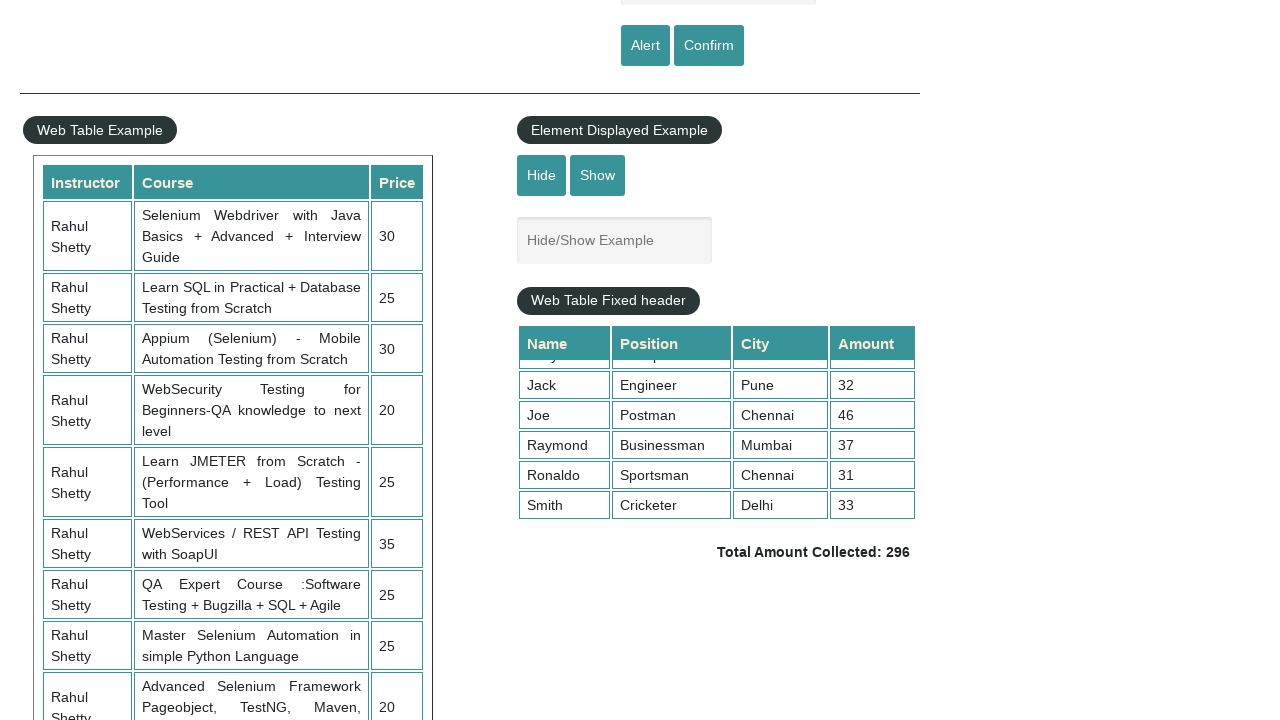

Parsed displayed total: 296
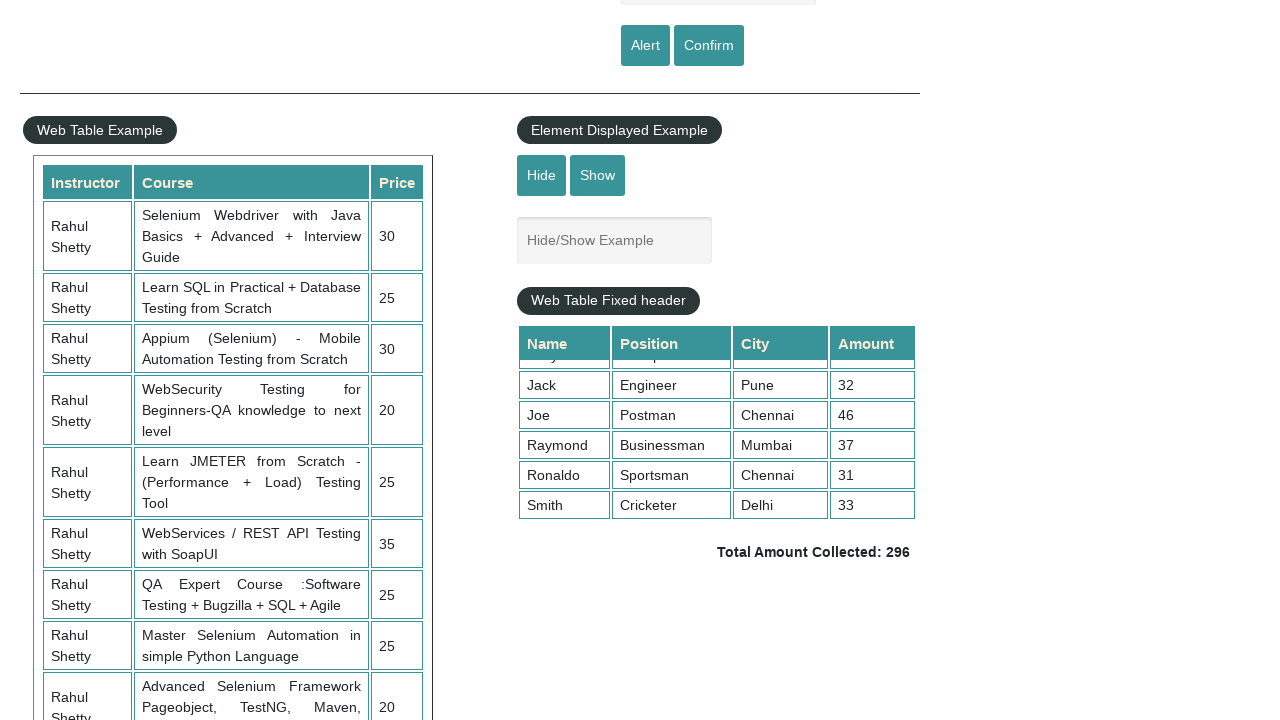

Verified calculated sum (296) matches displayed total (296)
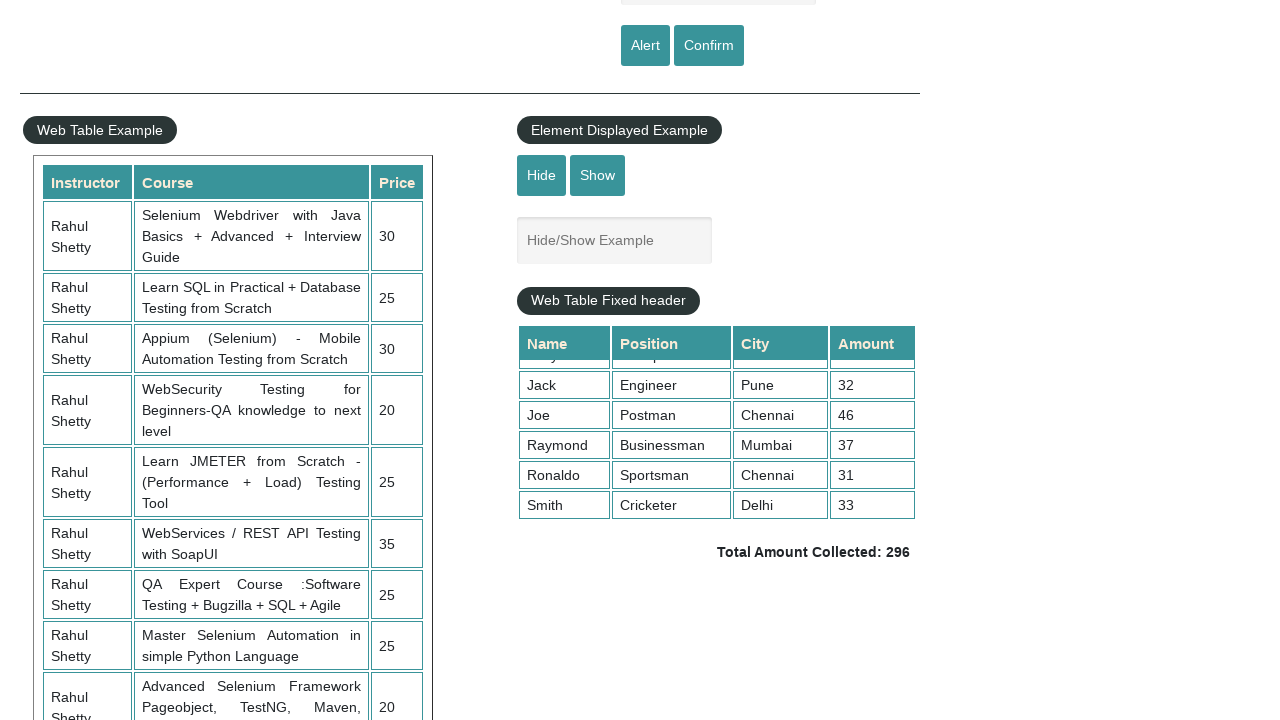

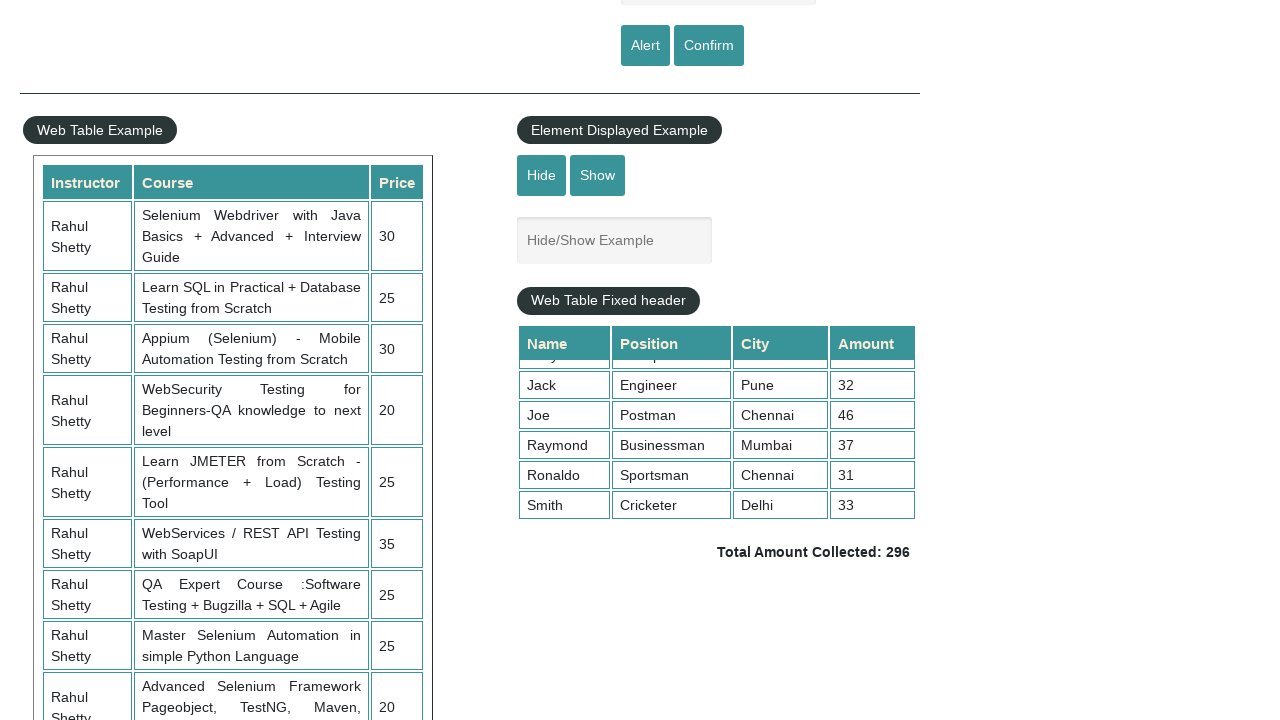